Tests dismissing a JavaScript confirm dialog and verifying the cancel action result

Starting URL: https://automationfc.github.io/basic-form/index.html

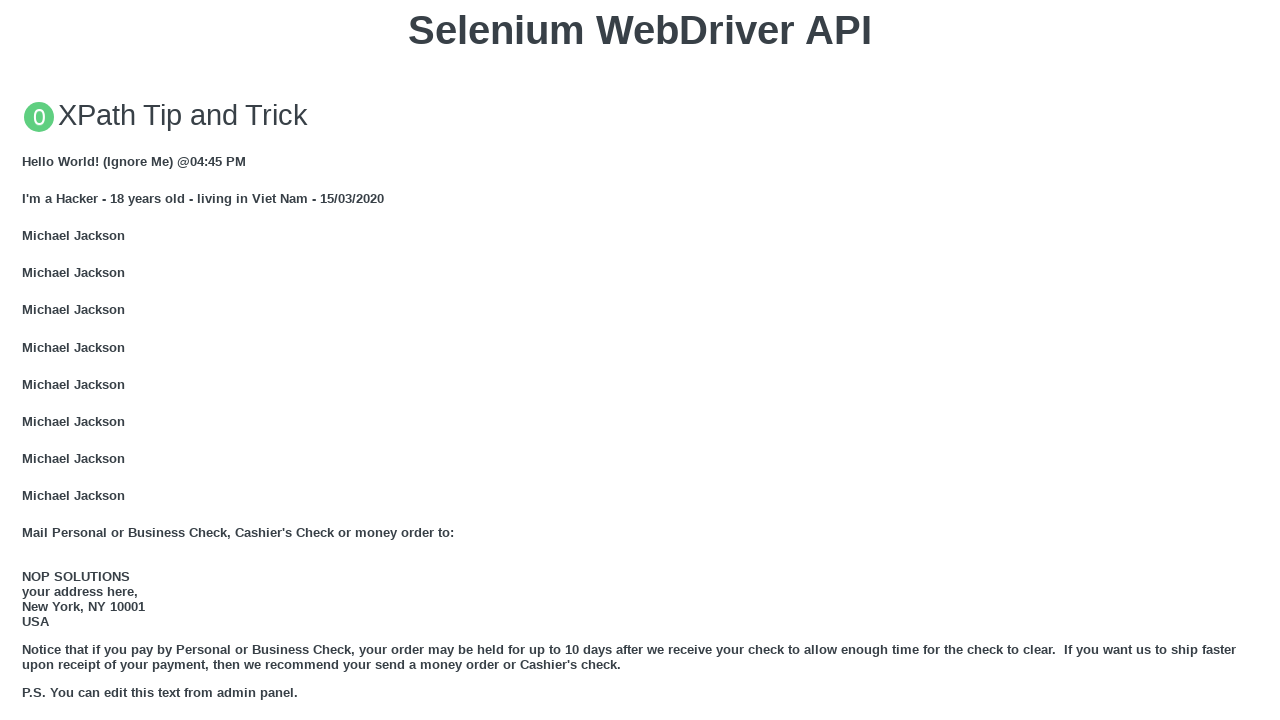

Set up dialog handler to dismiss confirm dialog
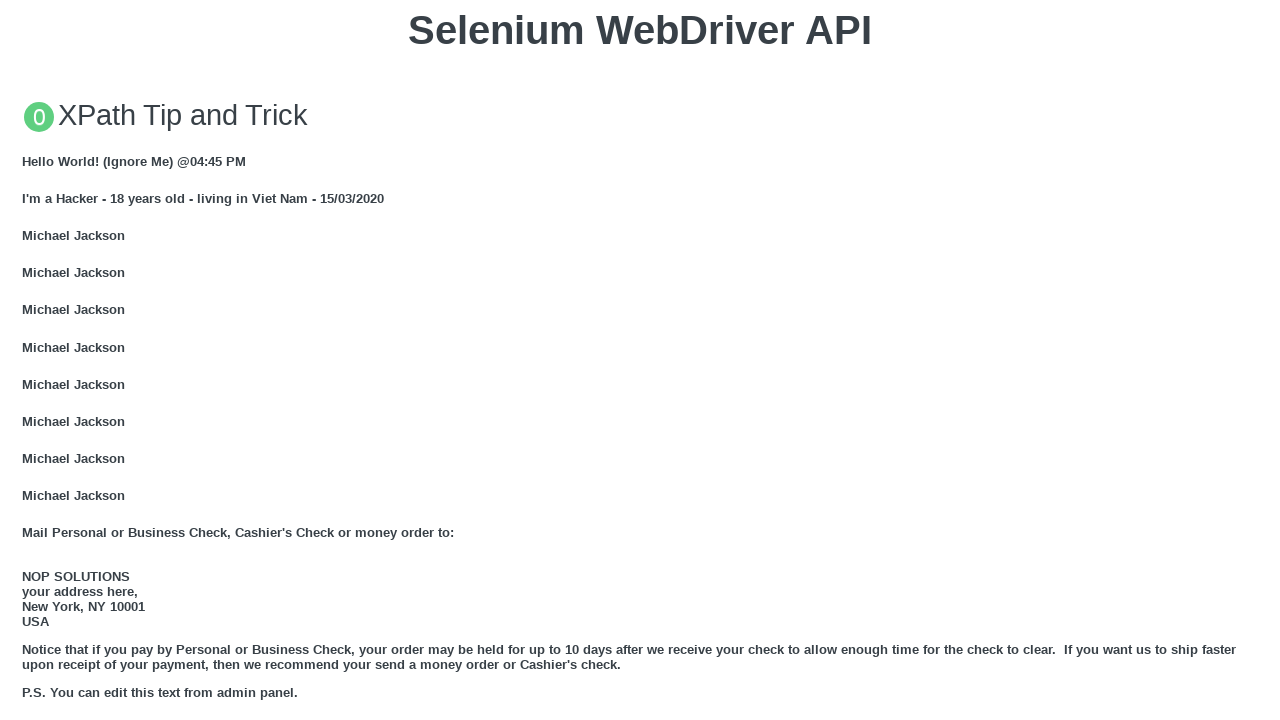

Clicked 'Click for JS Confirm' button to trigger JavaScript confirm dialog at (640, 360) on xpath=//button[text()='Click for JS Confirm']
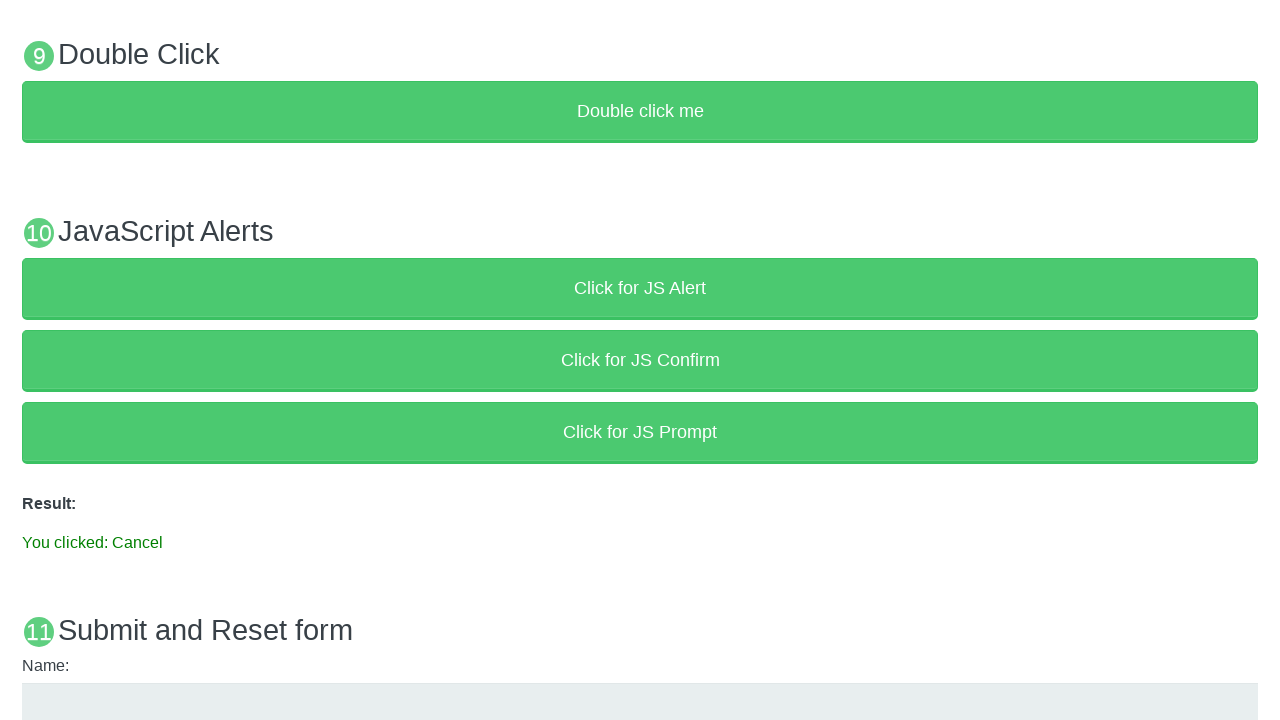

Result message element appeared on page
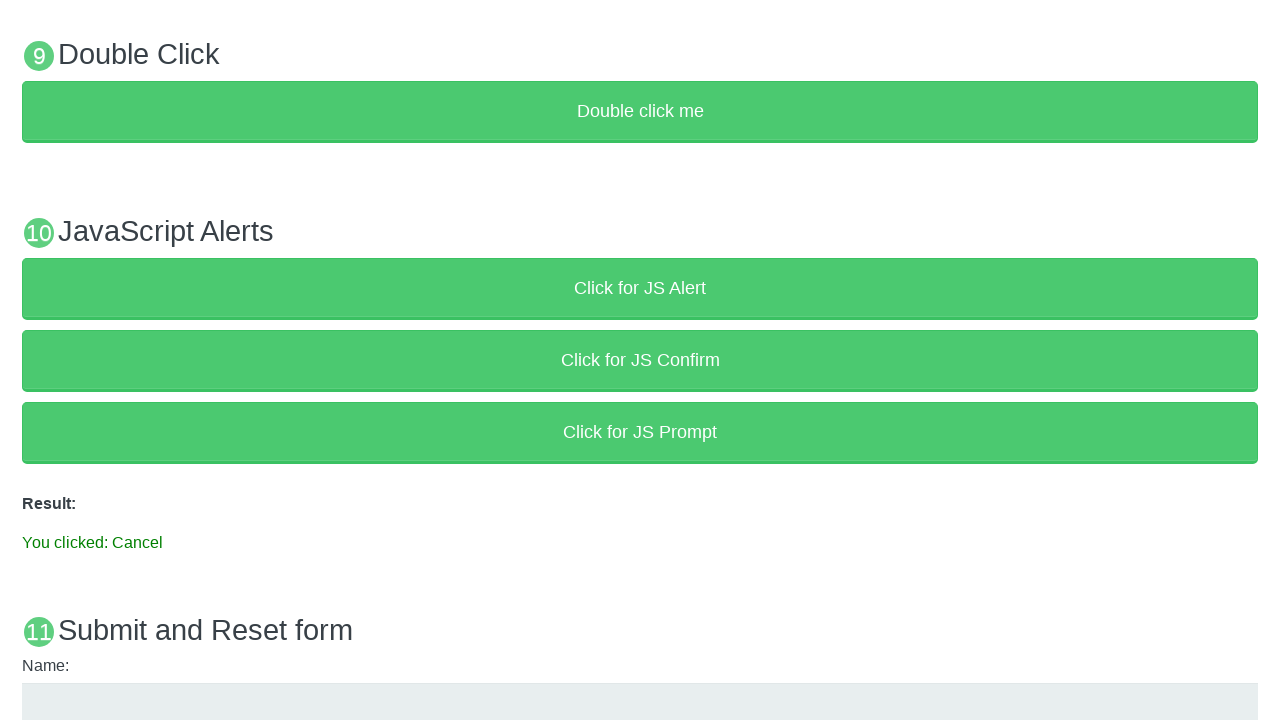

Verified result text shows 'You clicked: Cancel' - confirm dialog was successfully dismissed
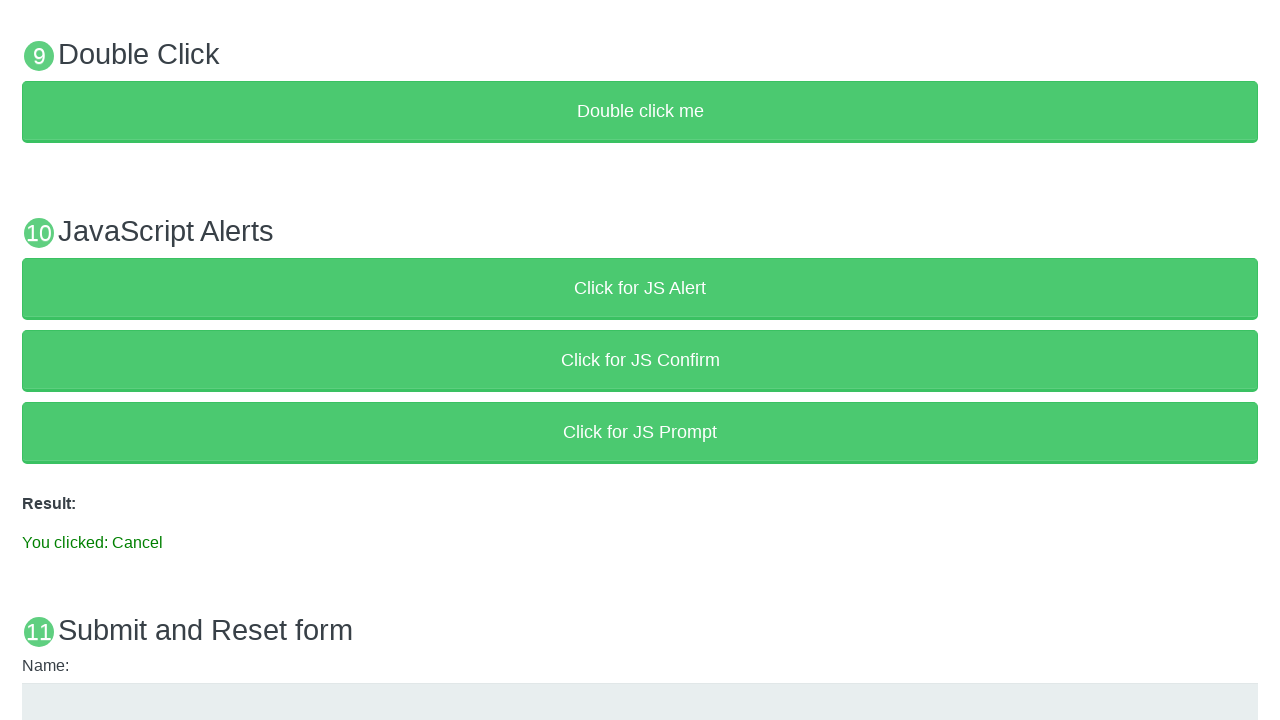

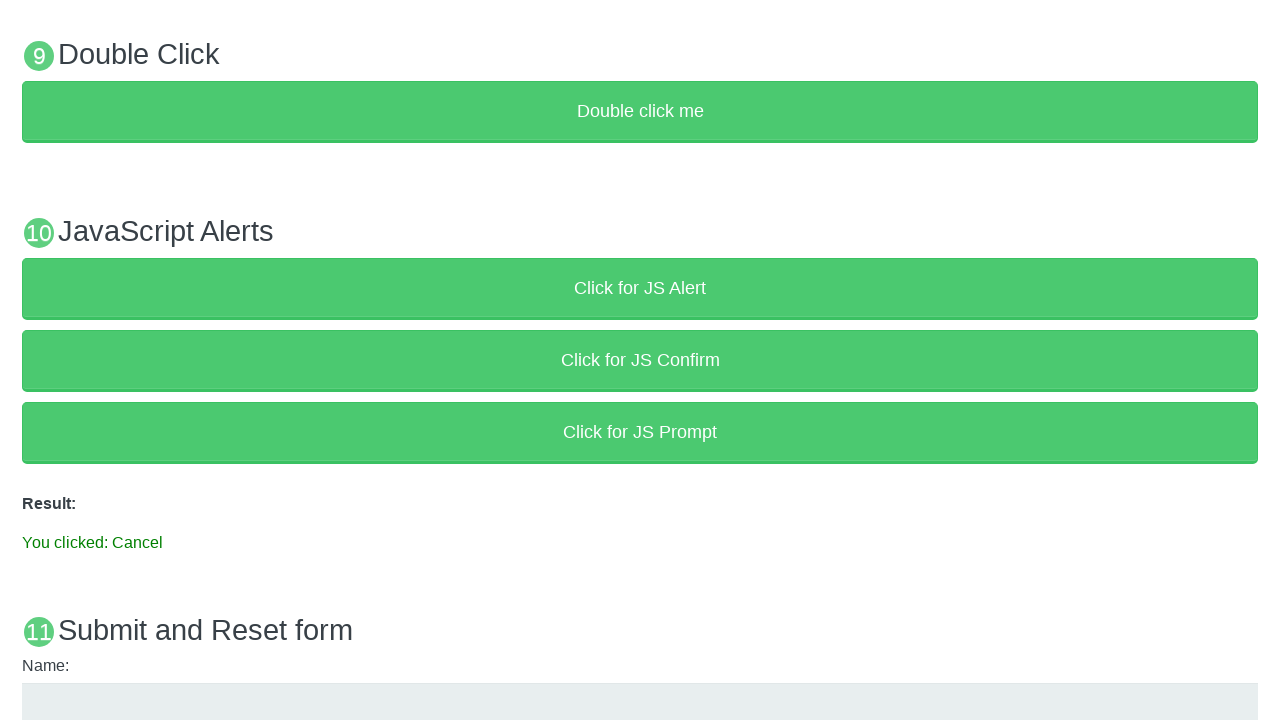